Navigates to the Python.org homepage and verifies that the upcoming events widget is displayed with event dates and names

Starting URL: https://www.python.org/

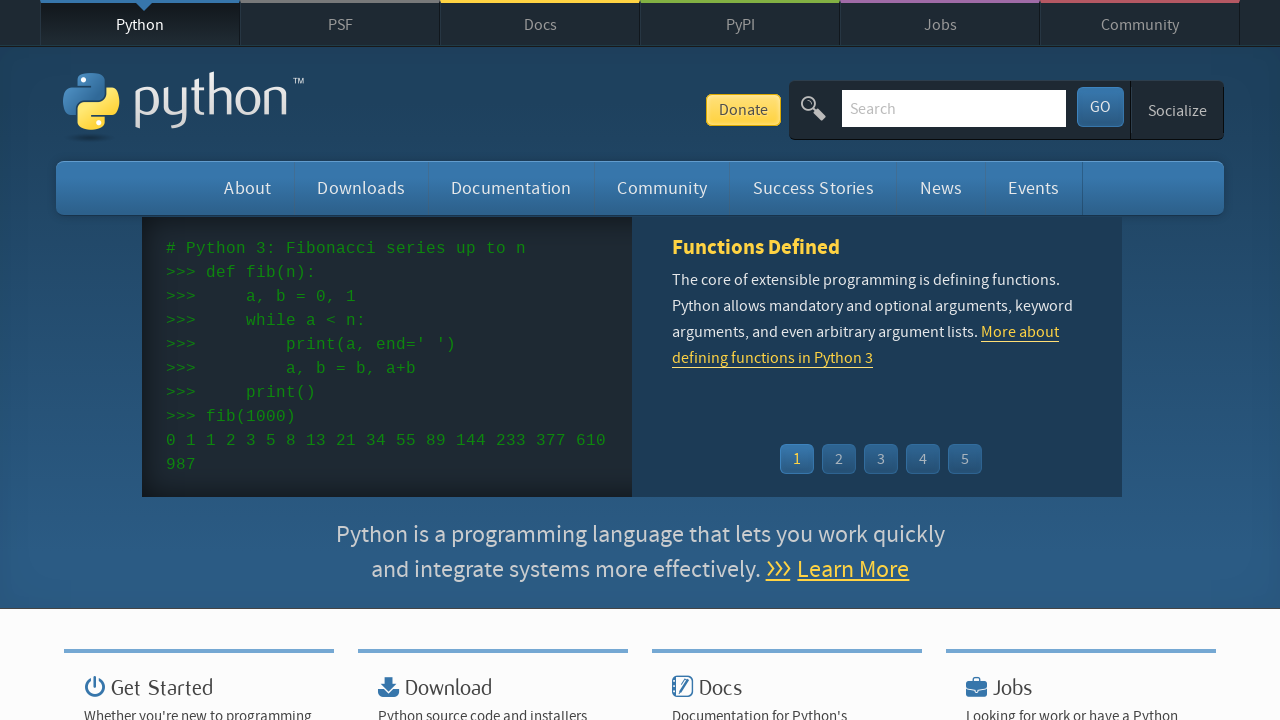

Navigated to Python.org homepage
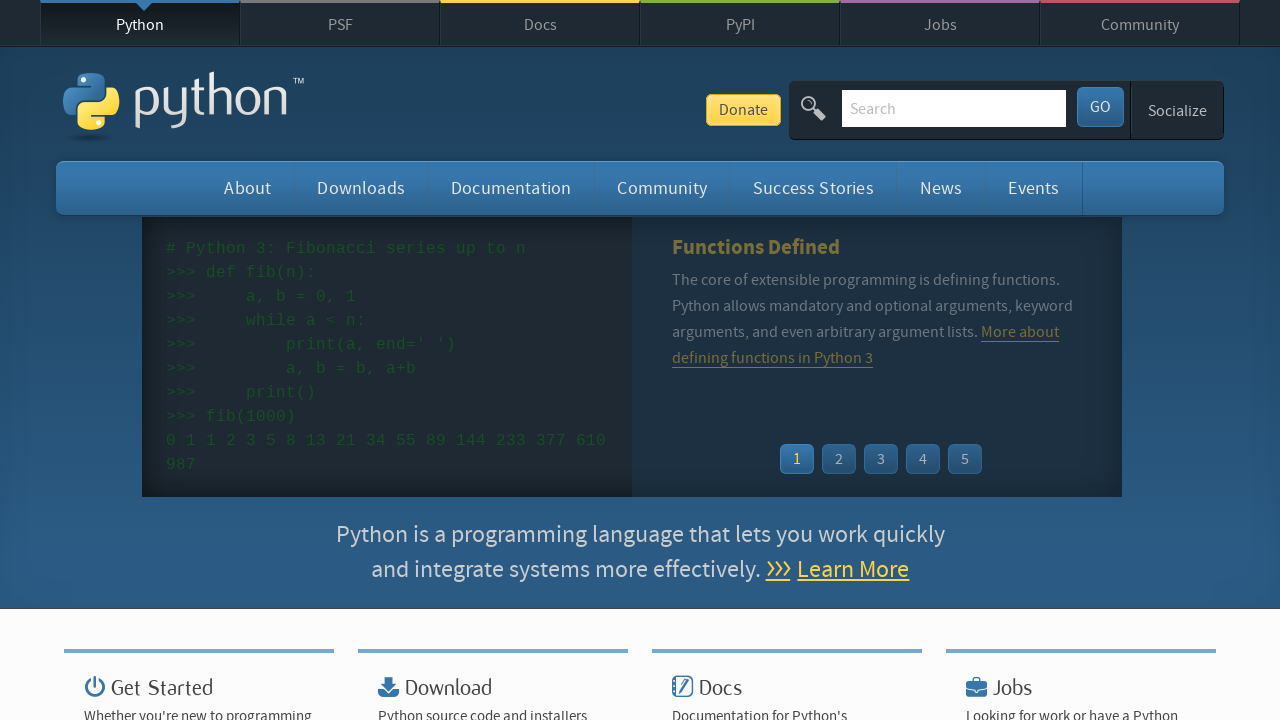

Event widget loaded
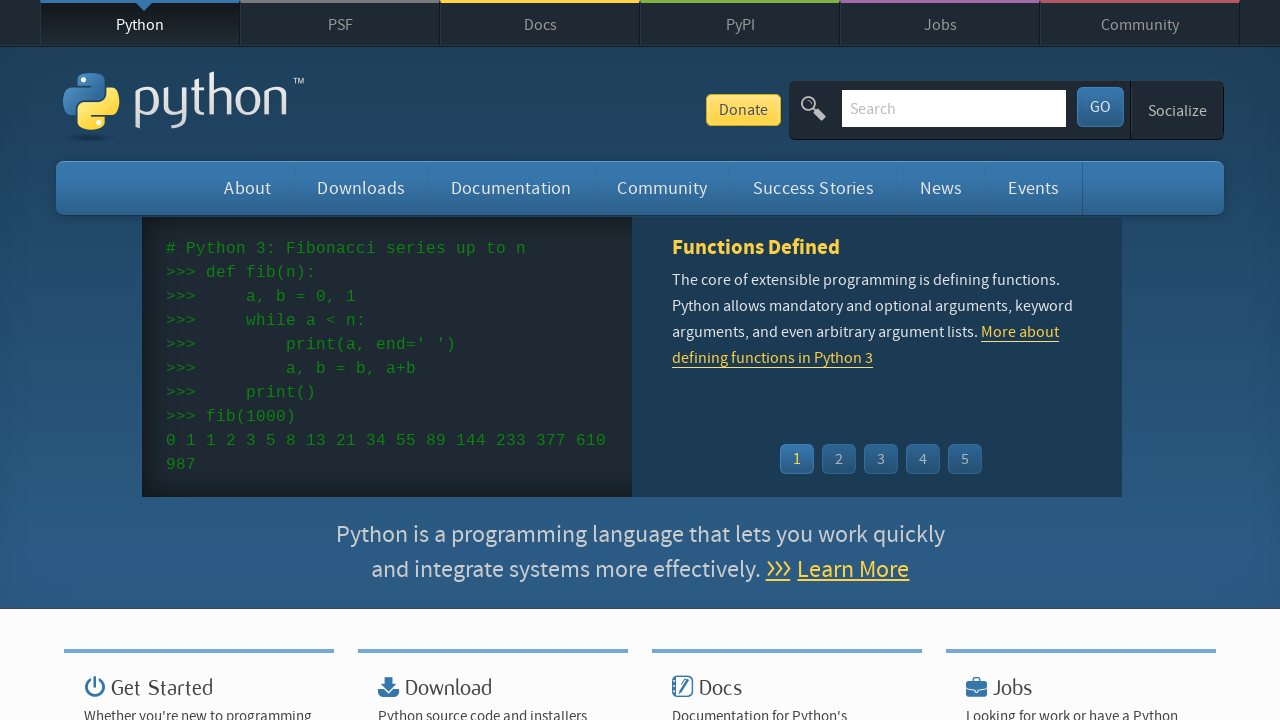

Event dates verified as displayed
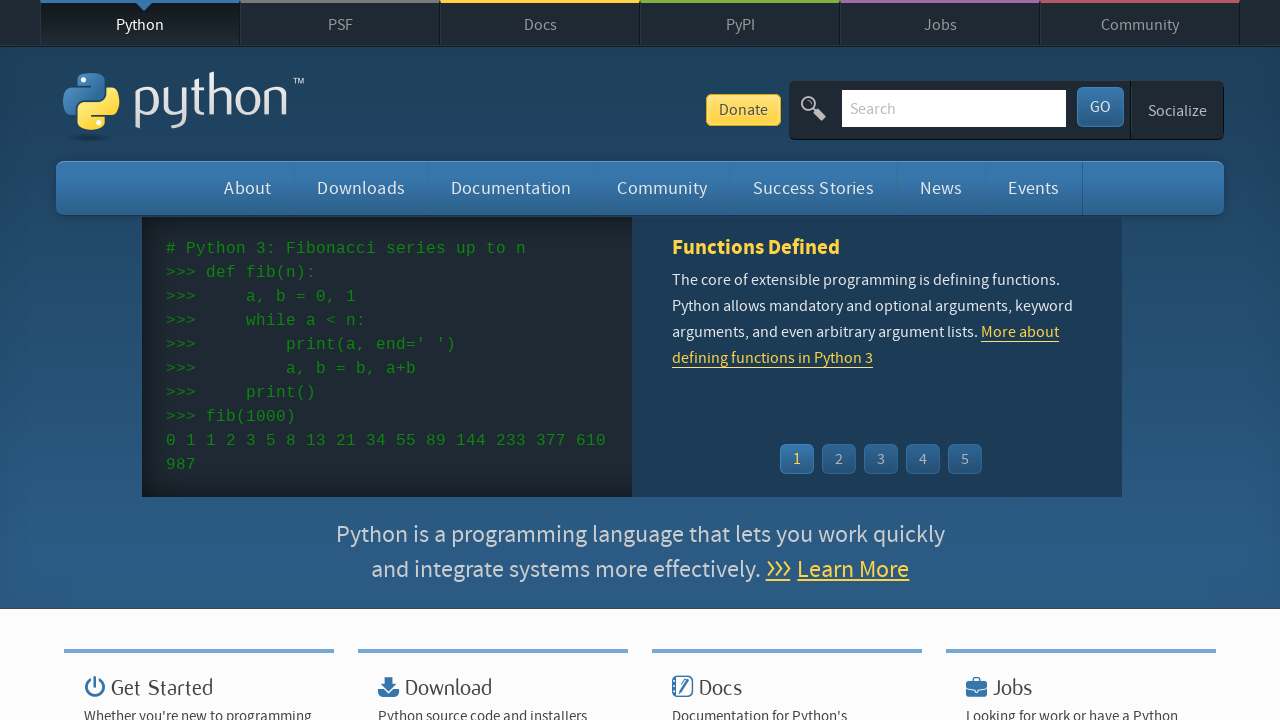

Event names/links verified as displayed
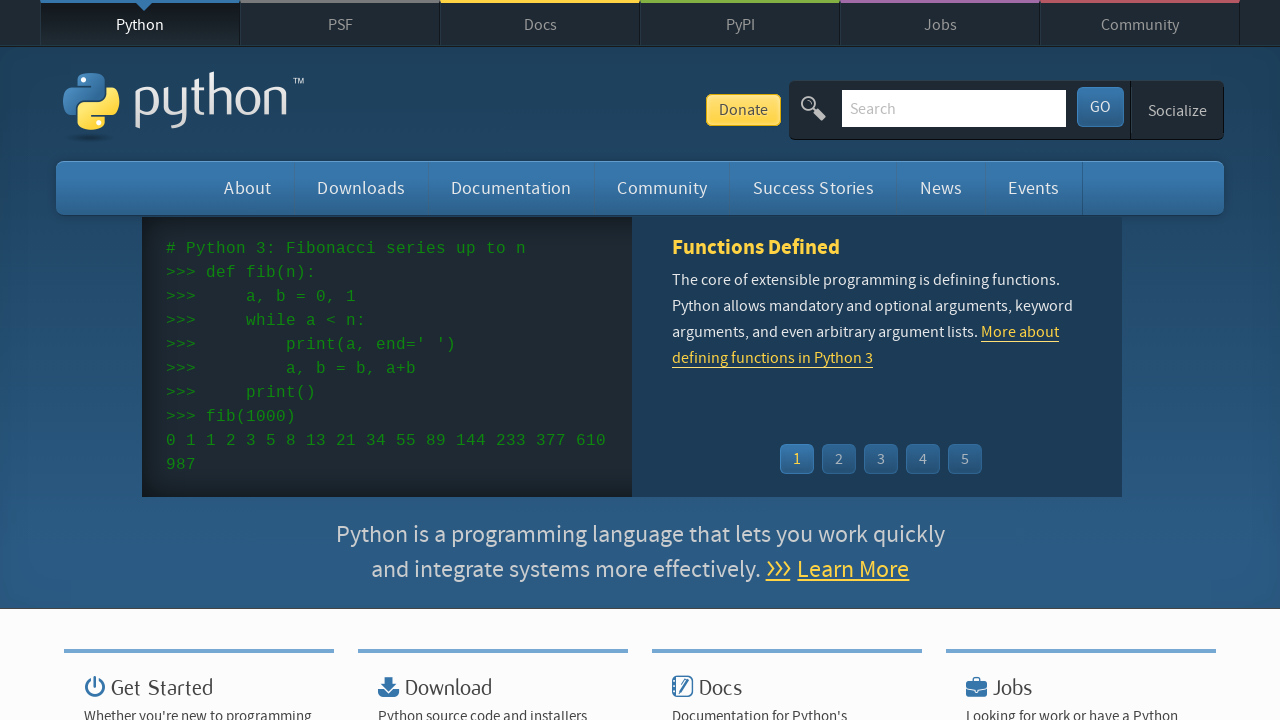

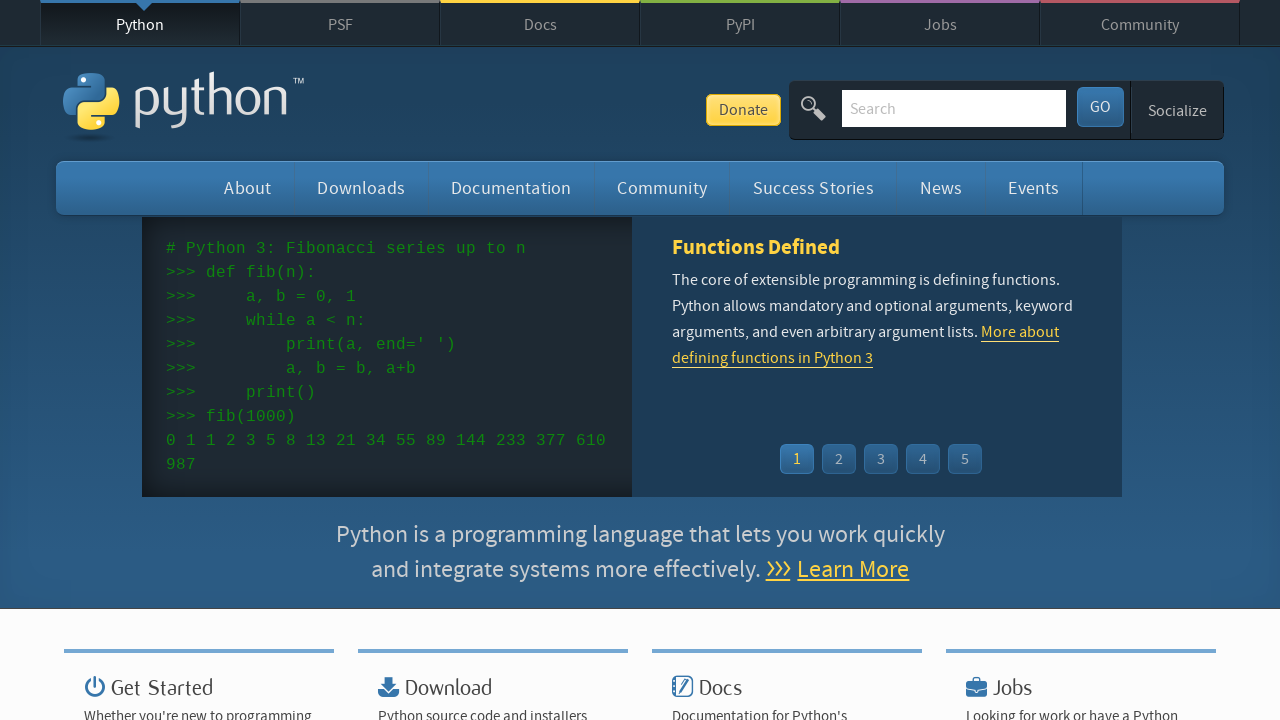